Tests login form validation with valid username and invalid password

Starting URL: https://katalon-demo-cura.herokuapp.com/profile.php#login

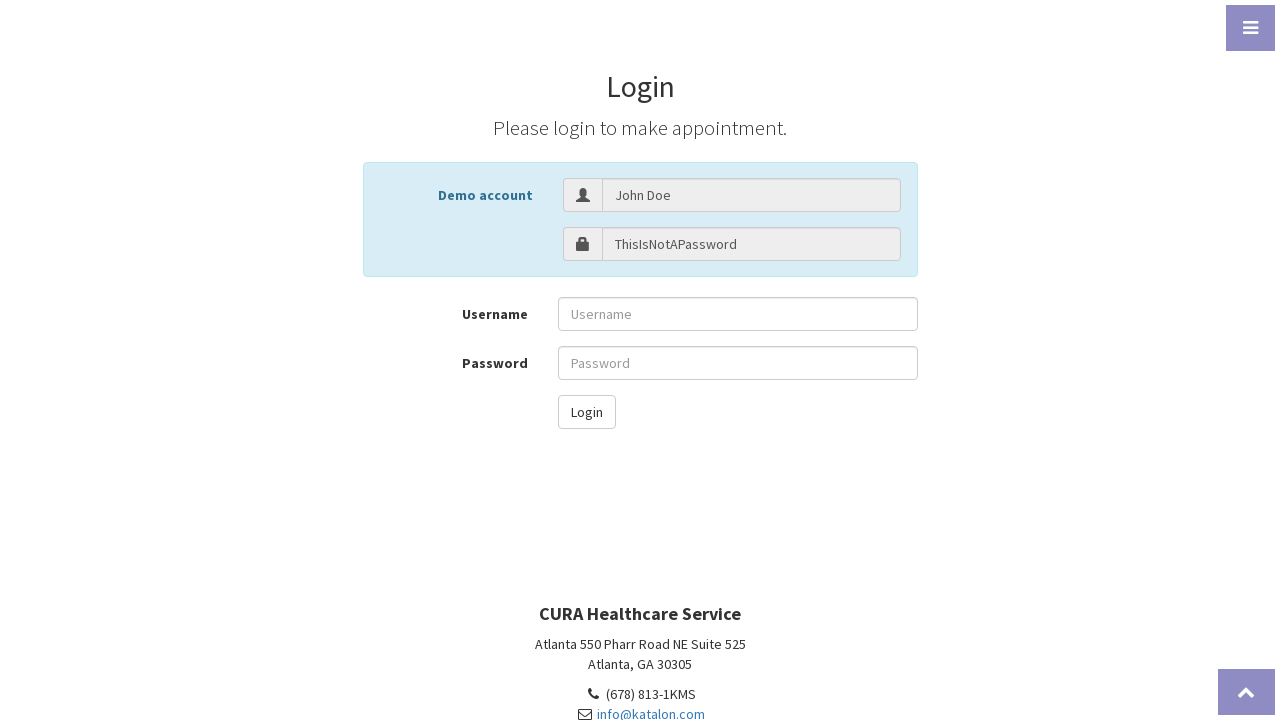

Filled username field with 'John Doe' on #txt-username
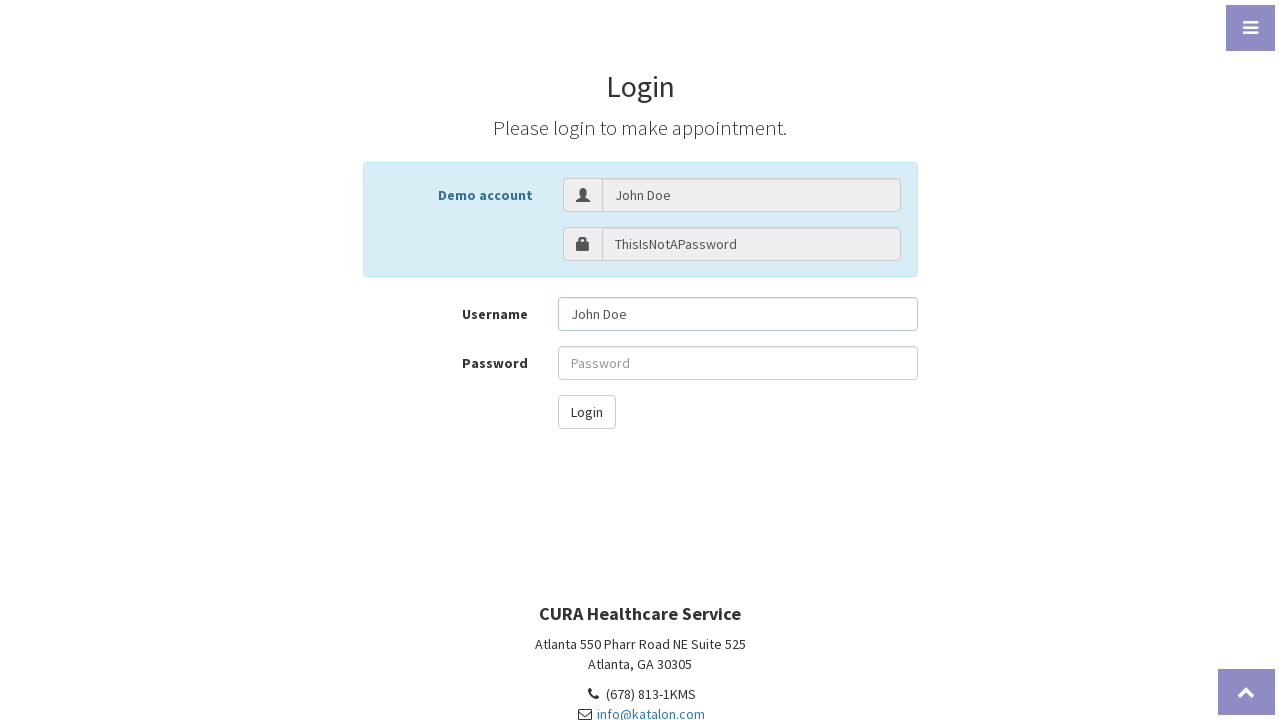

Filled password field with invalid password 'apa' on input[name='password']
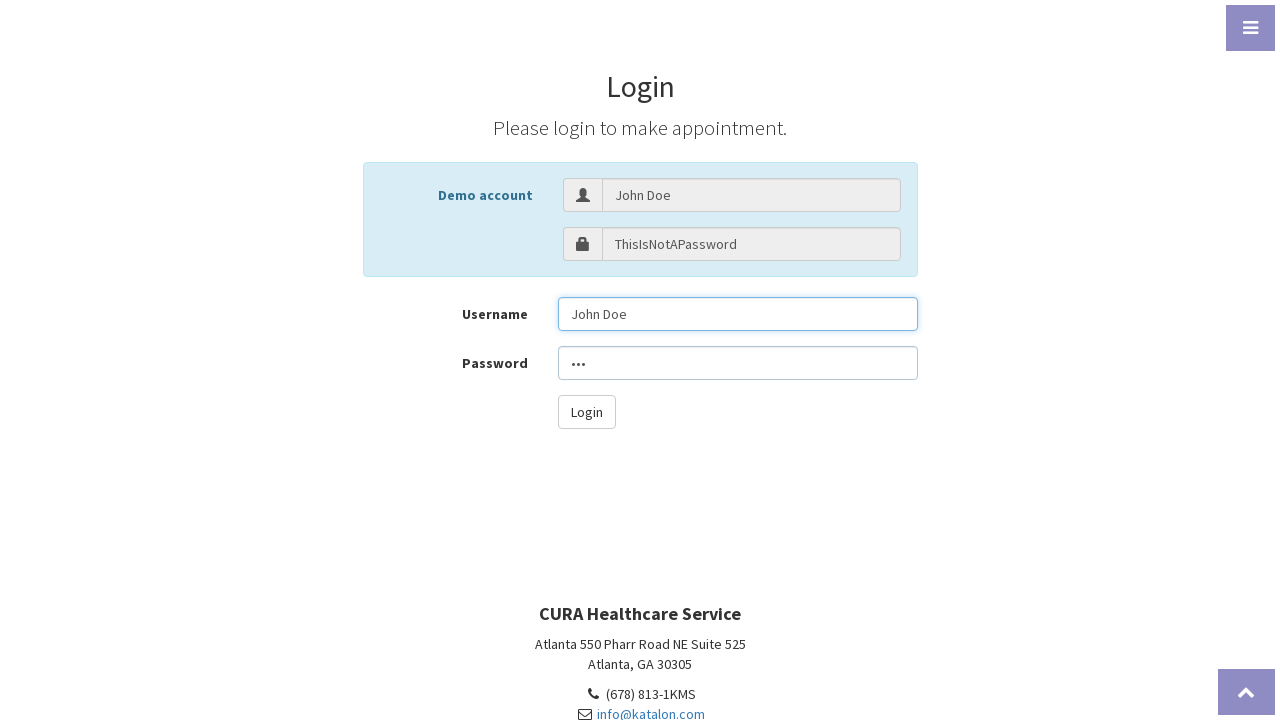

Clicked login button to attempt authentication at (586, 412) on #btn-login
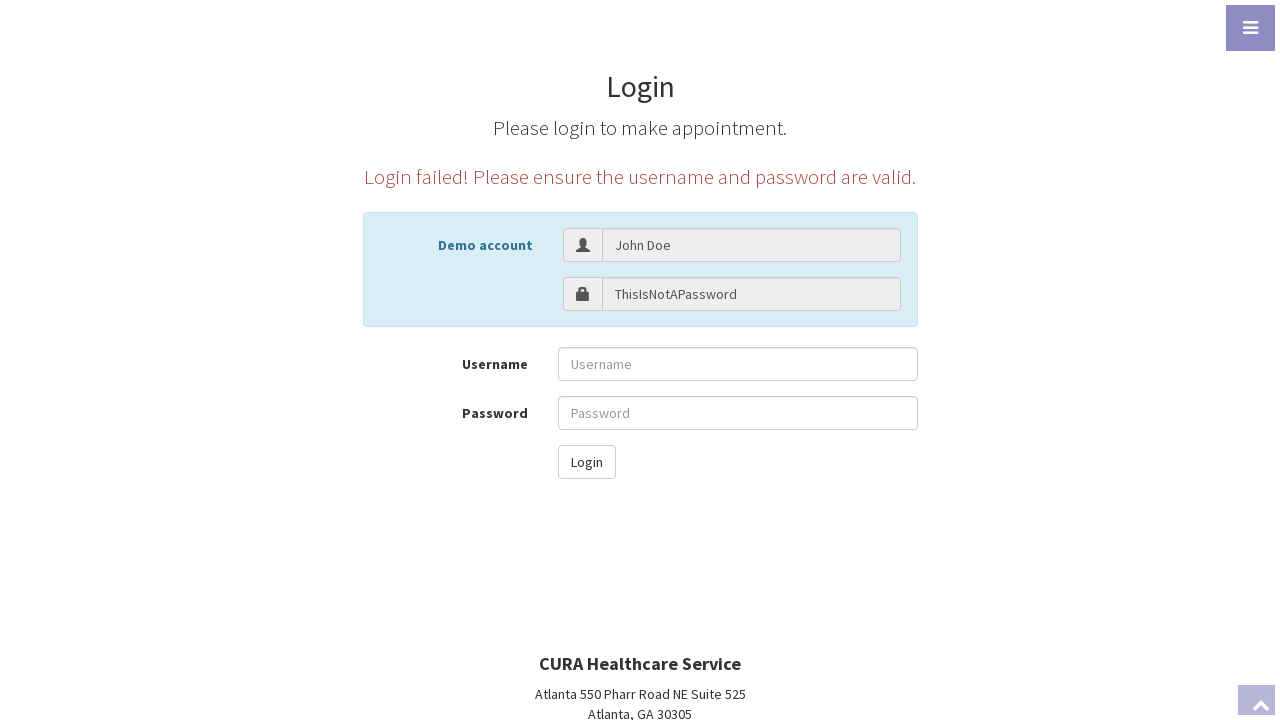

Error message displayed after failed login attempt
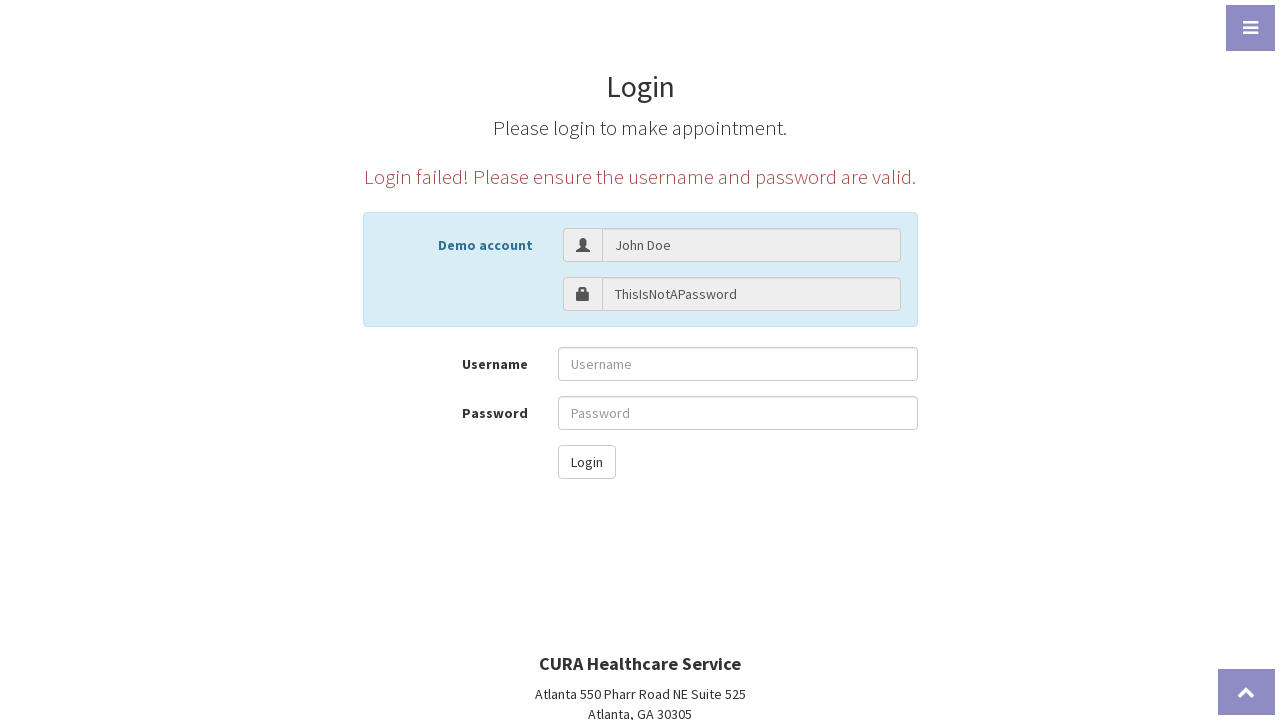

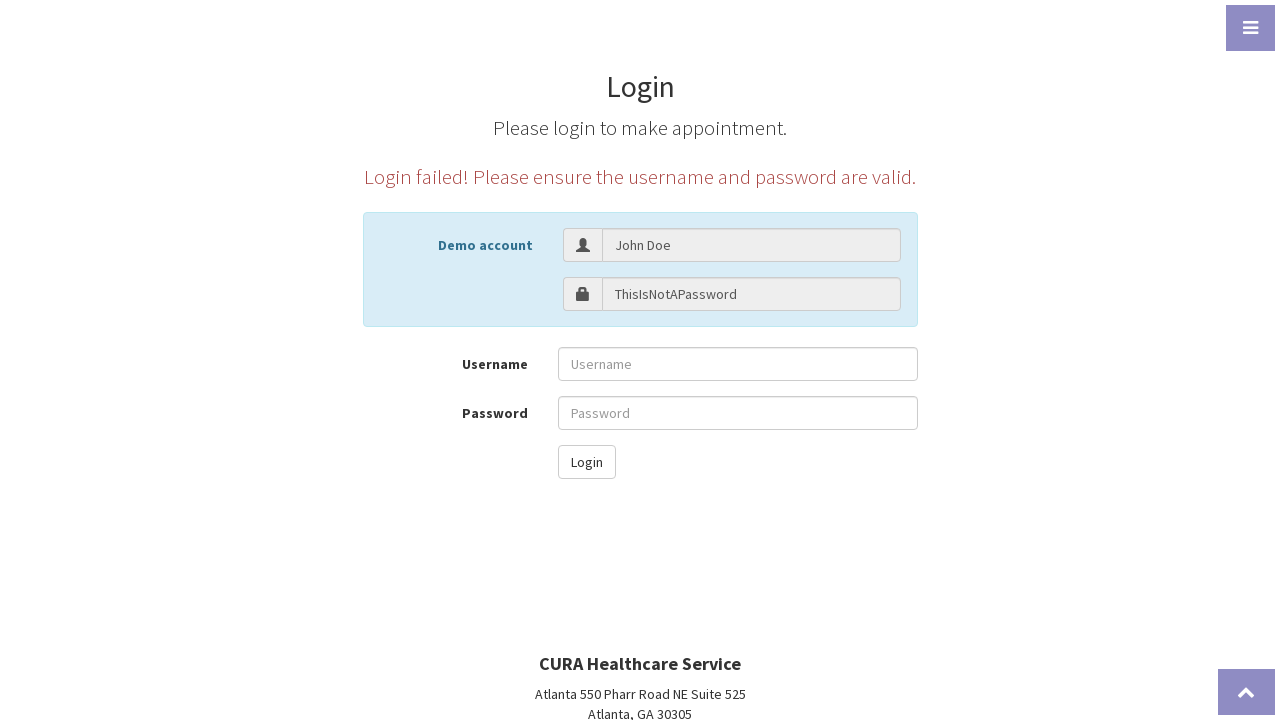